Tests navigation on the Sauce Labs Guinea Pig test page by clicking a link and verifying the new page title

Starting URL: https://saucelabs.com/test/guinea-pig

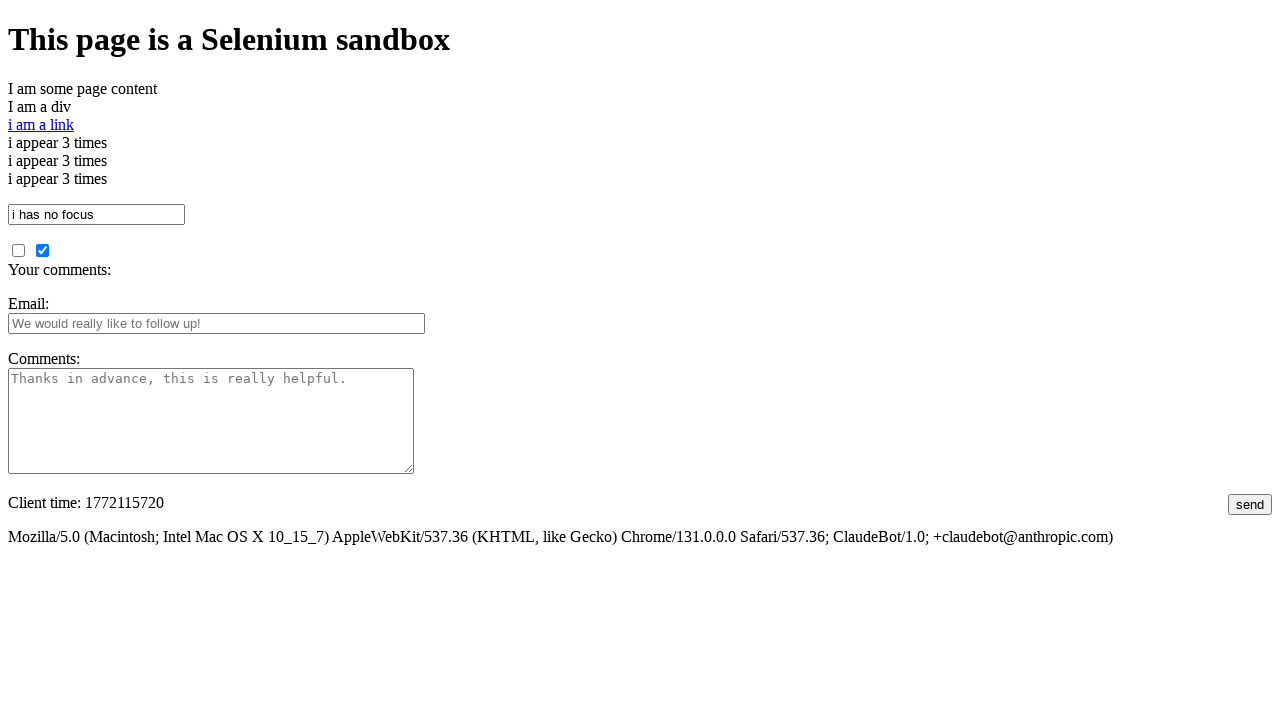

Clicked 'i am a link' link on Guinea Pig page at (41, 124) on text=i am a link
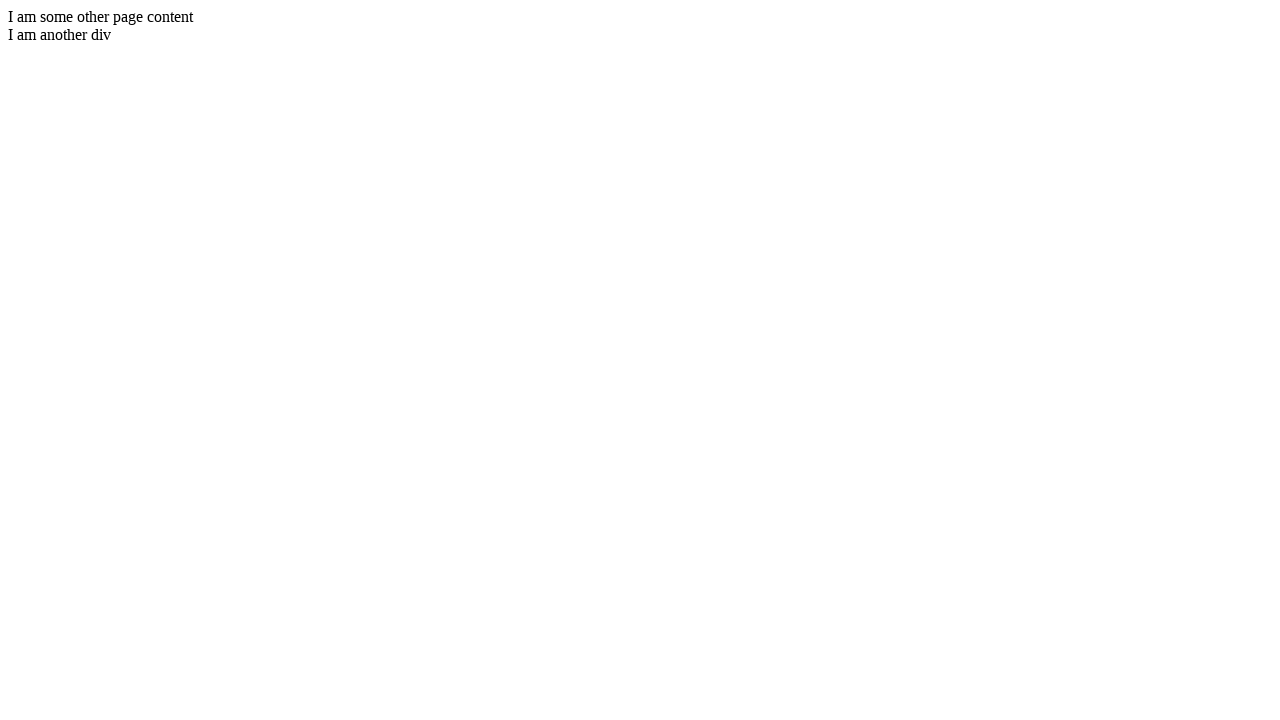

New page loaded and DOM content ready
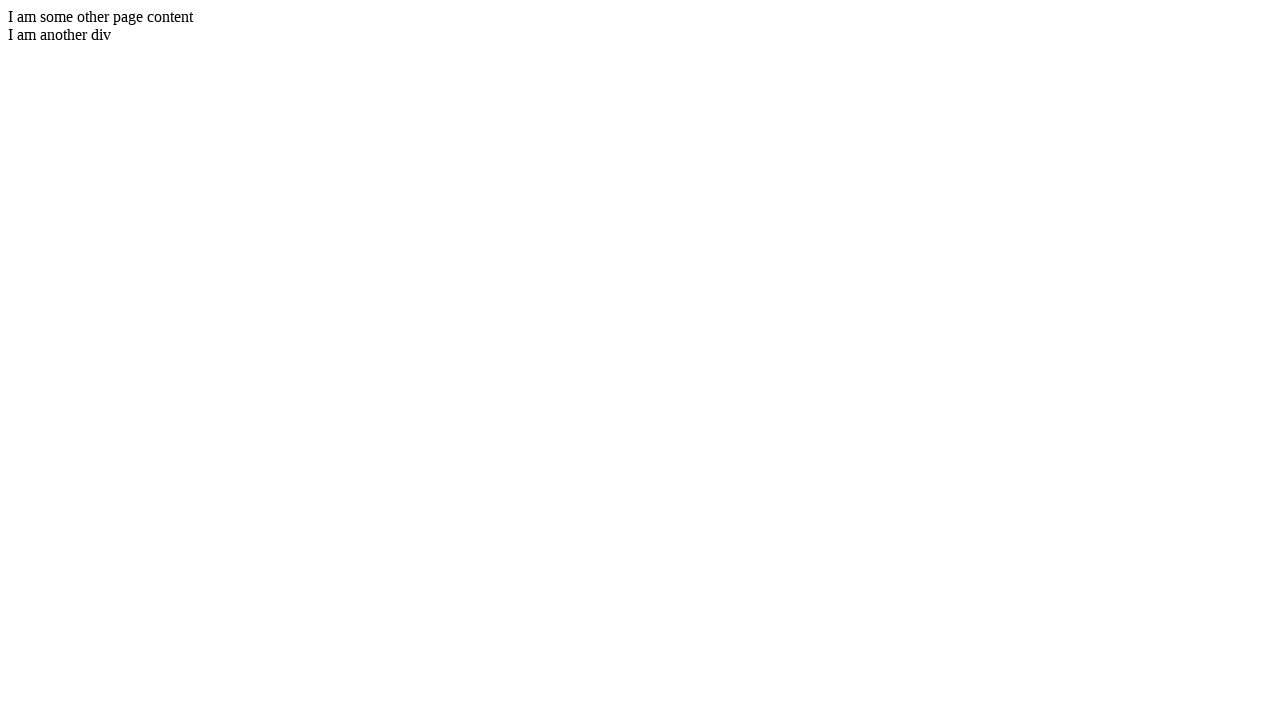

Verified page title is 'I am another page title - Sauce Labs'
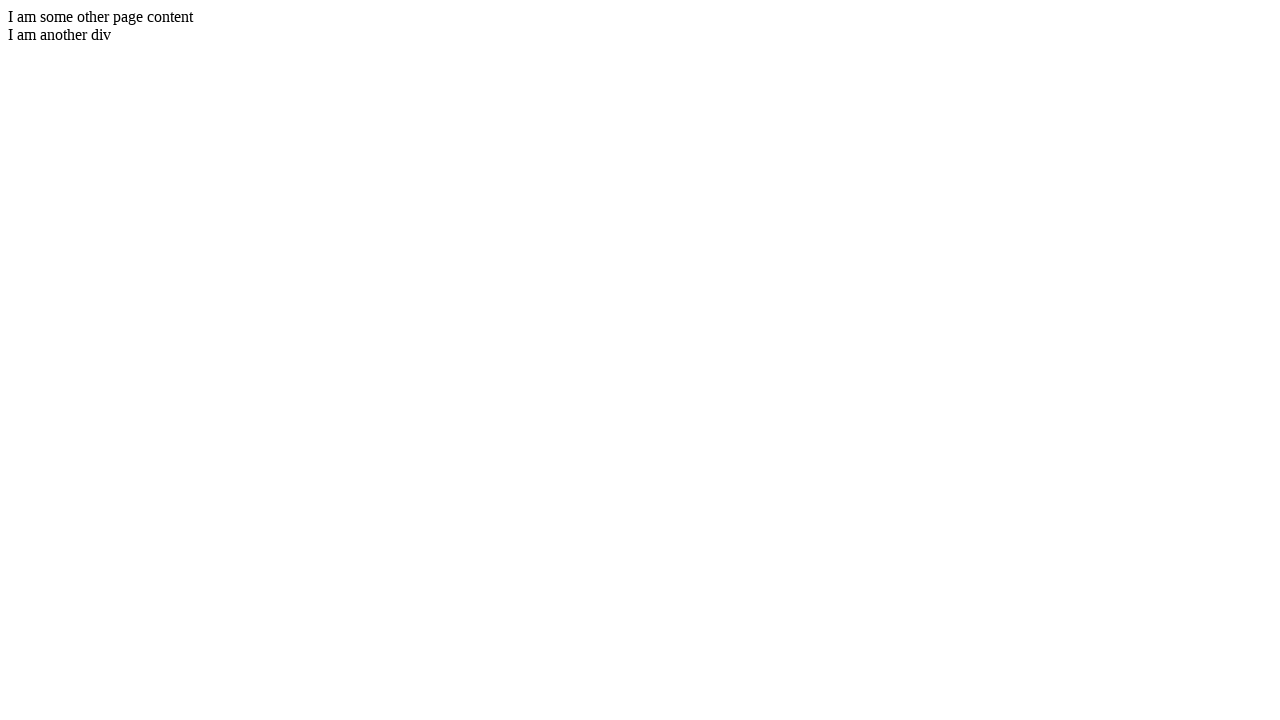

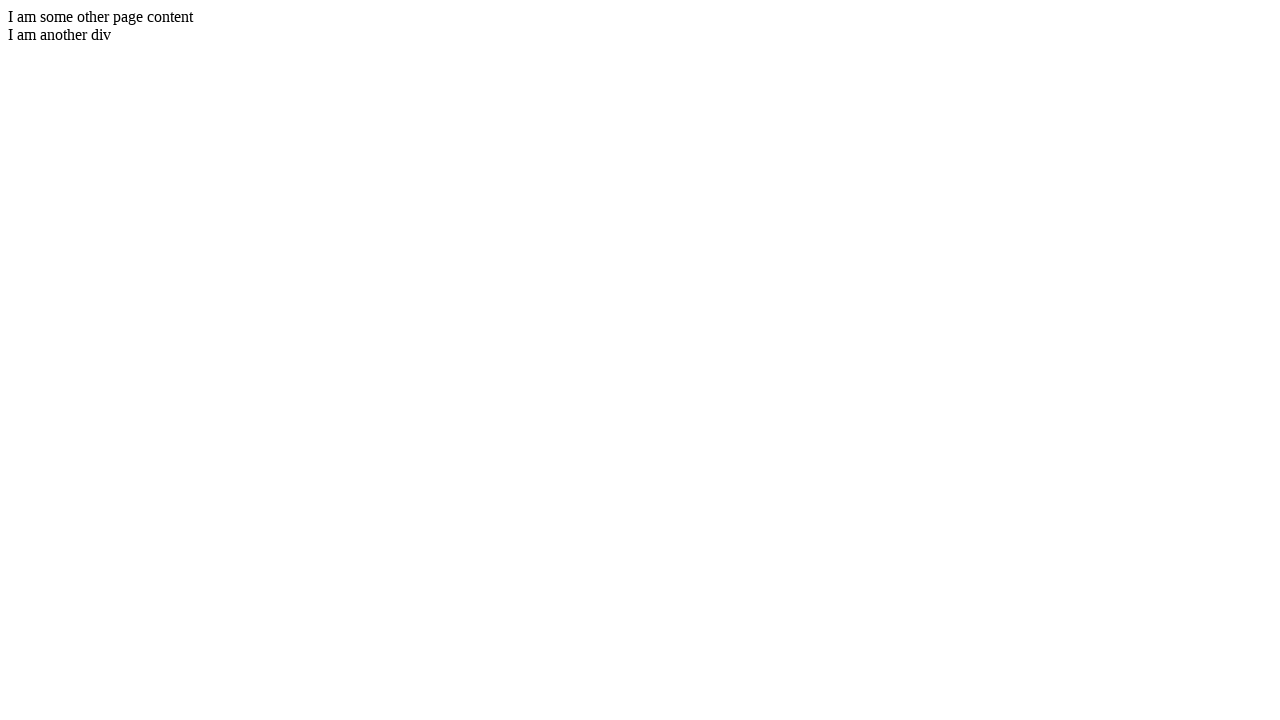